Tests radio button selection functionality by clicking each of the three radio button options

Starting URL: https://rahulshettyacademy.com/AutomationPractice/

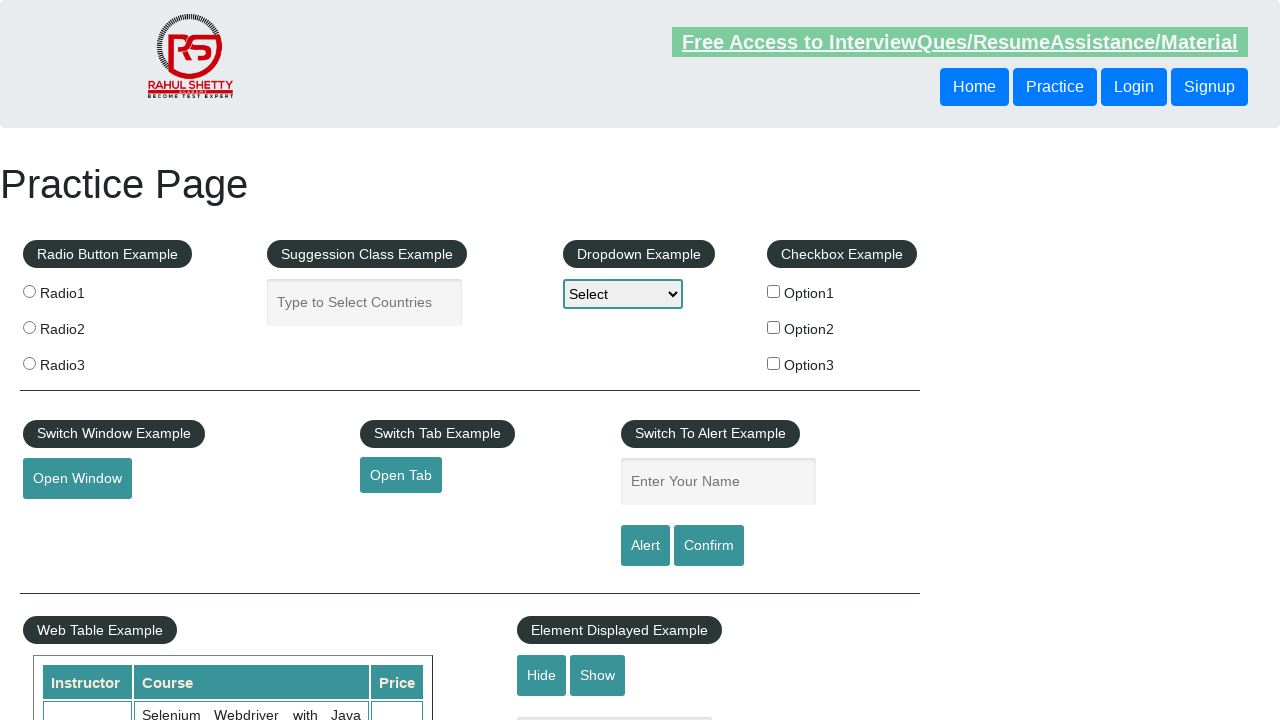

Clicked radio button 1 at (29, 291) on input[value='radio1']
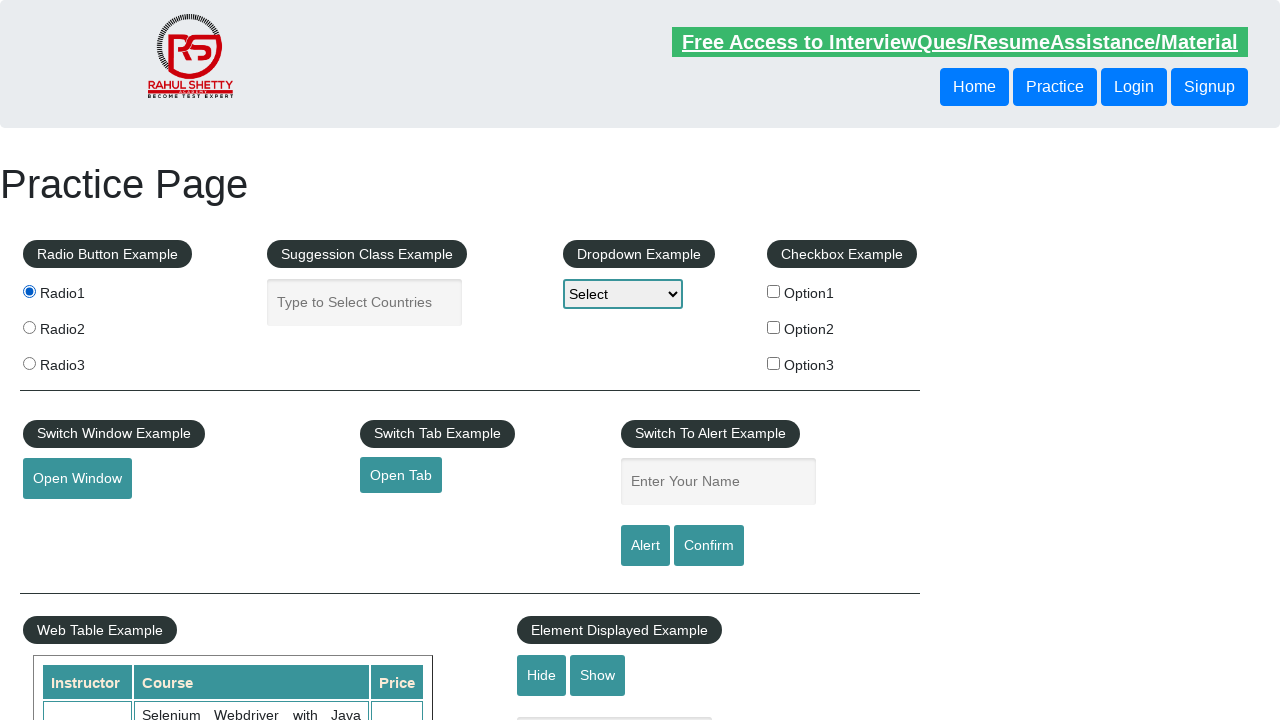

Clicked radio button 2 at (29, 327) on input[value='radio2']
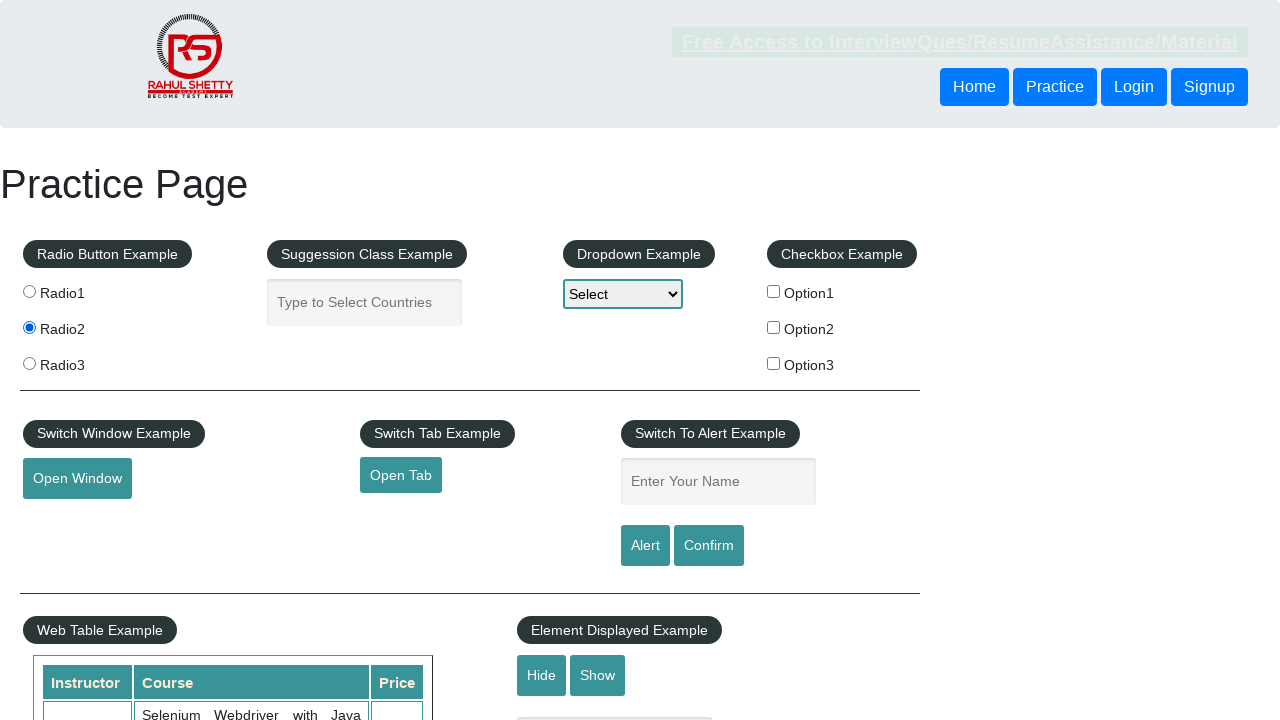

Clicked radio button 3 at (29, 363) on input[value='radio3']
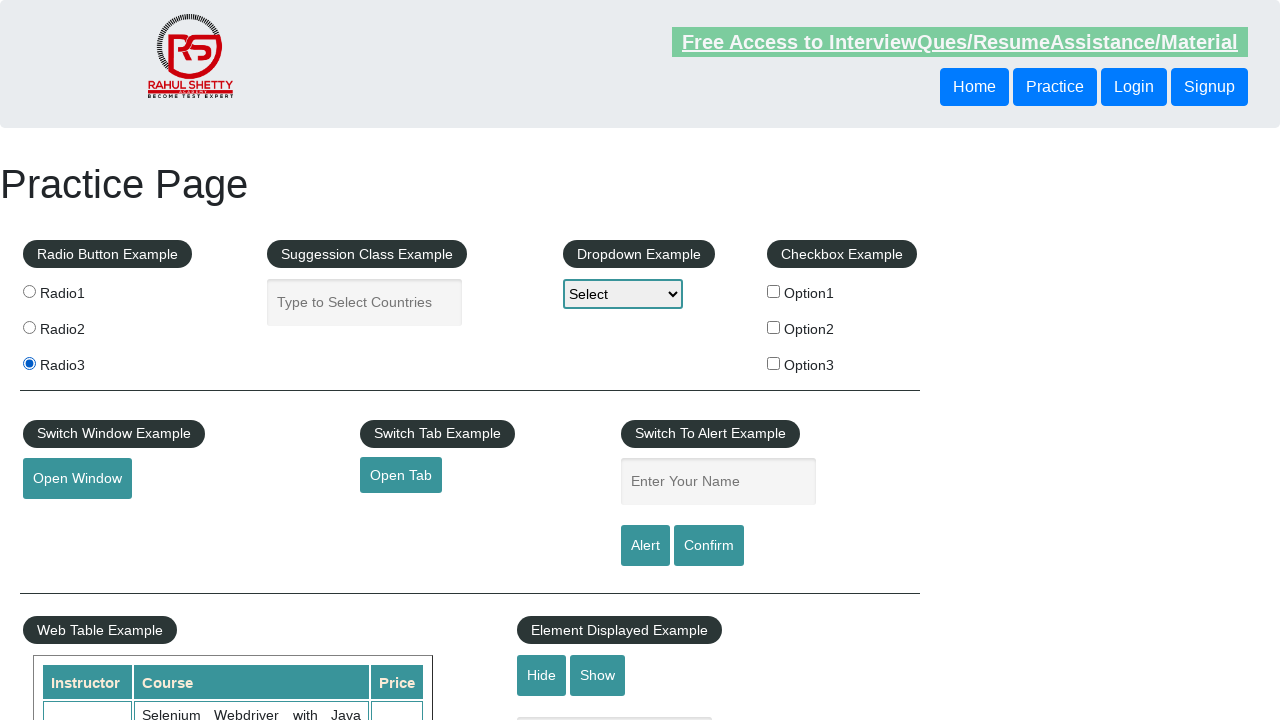

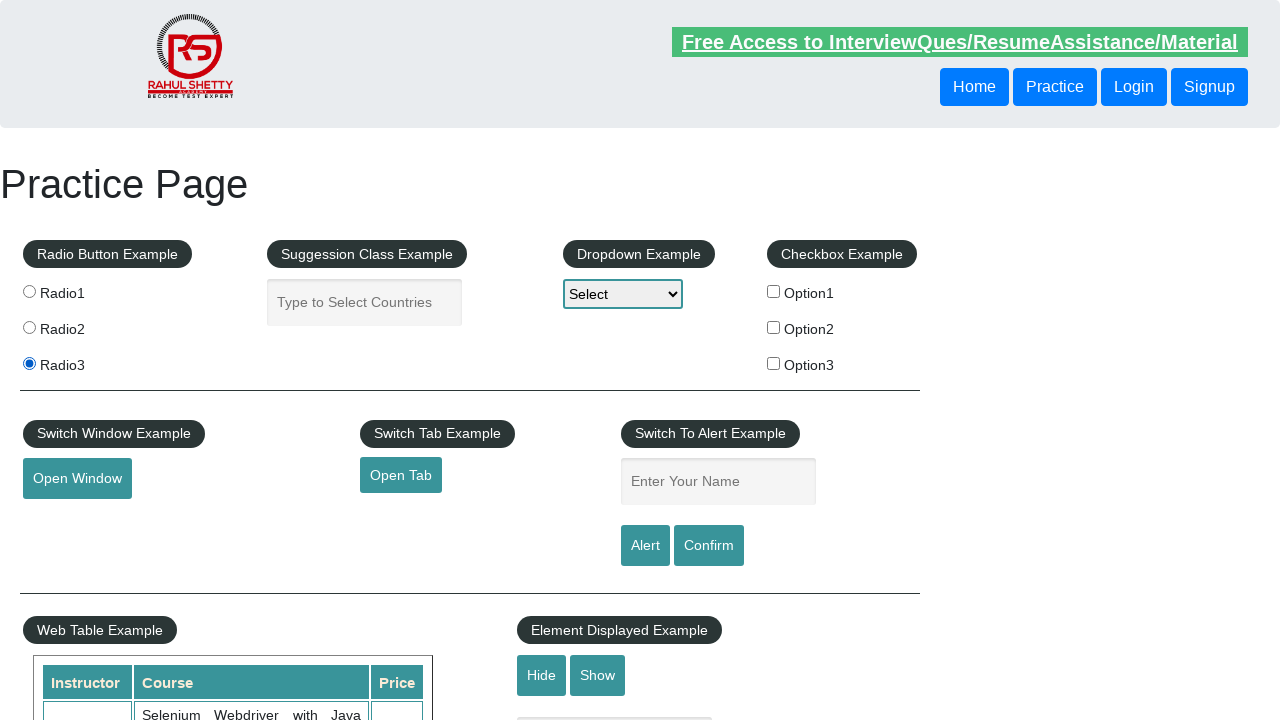